Opens a Steam store game page and verifies if it loads correctly, checking if the URL contains an age verification redirect

Starting URL: https://store.steampowered.com/app/239200

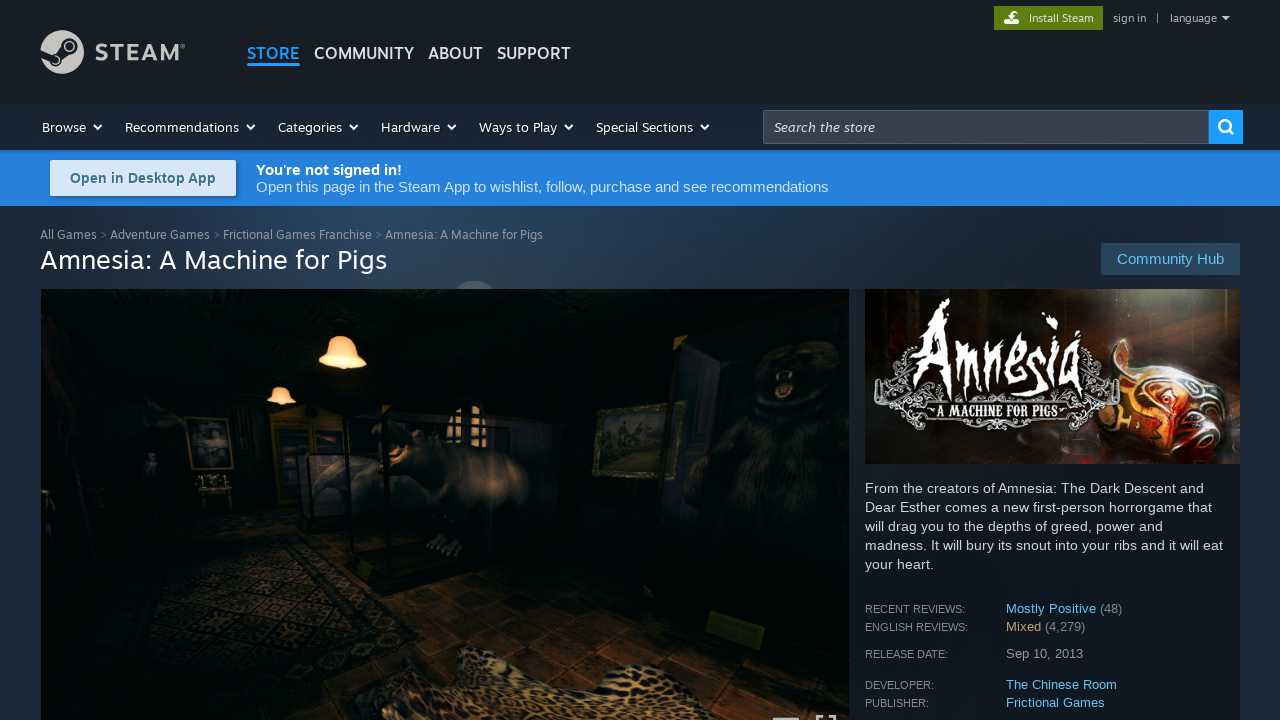

Steam store page DOM content loaded
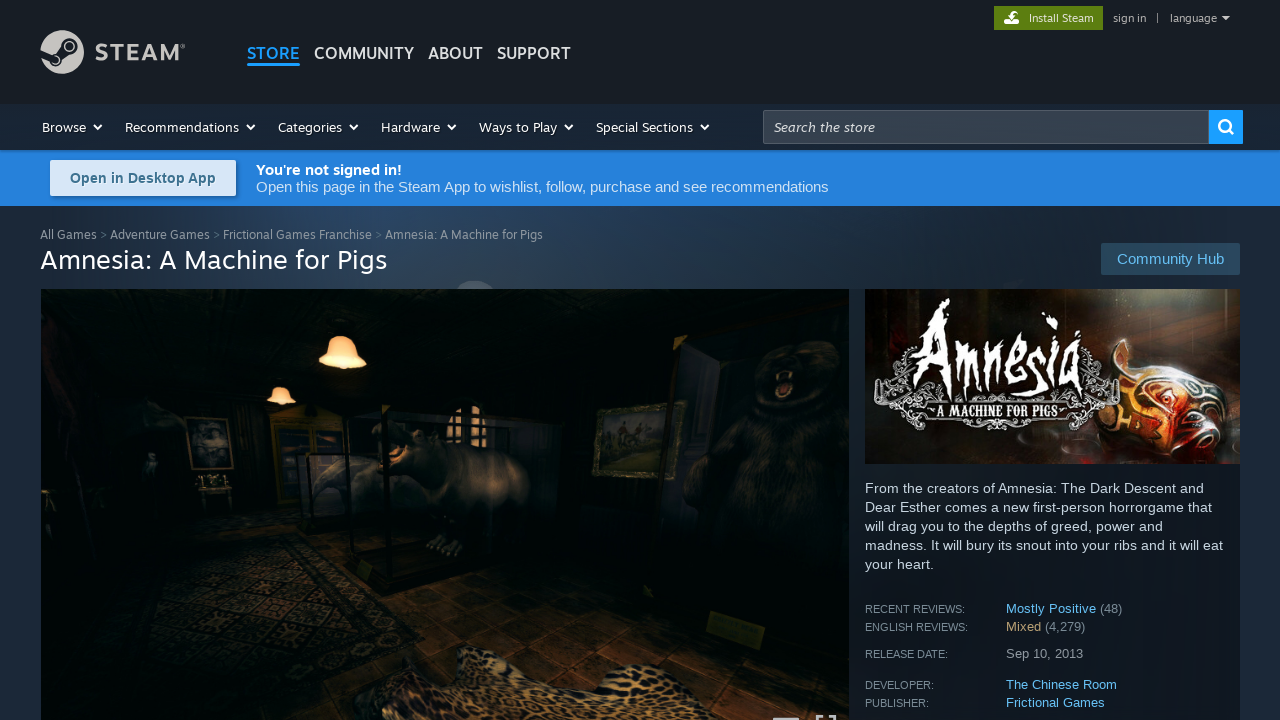

Game title area (.apphub_AppName) is visible on the page
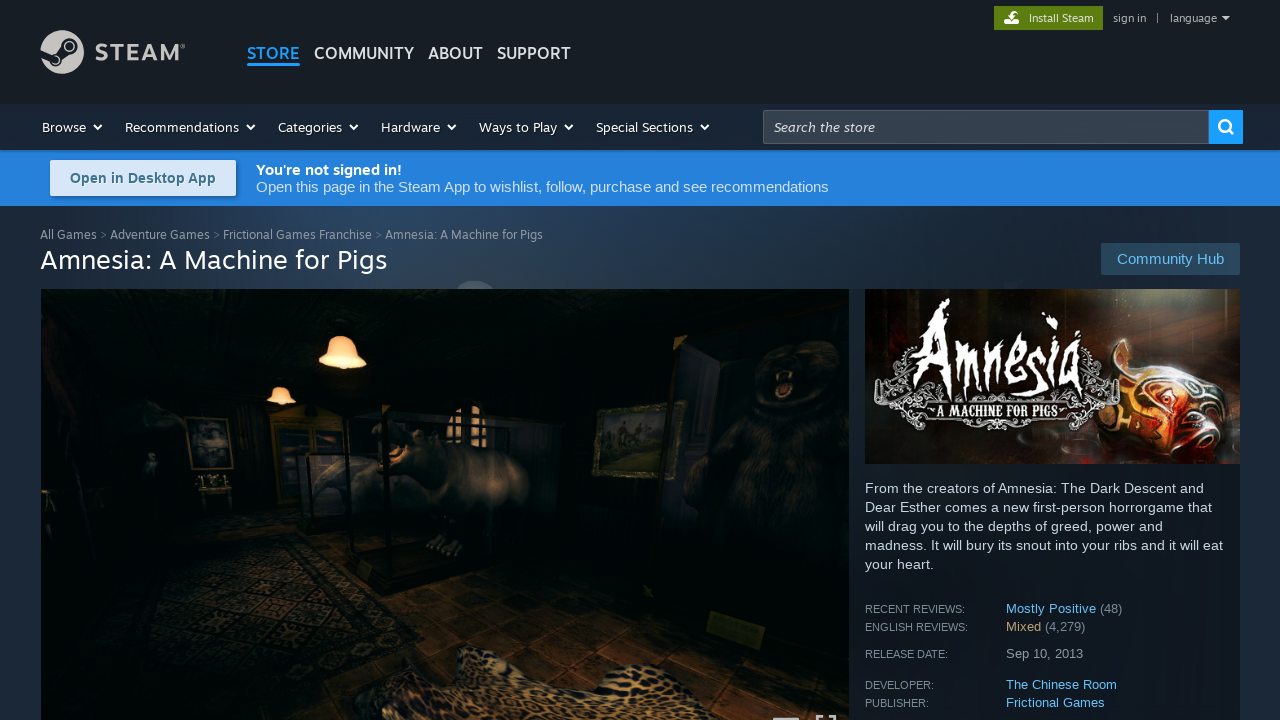

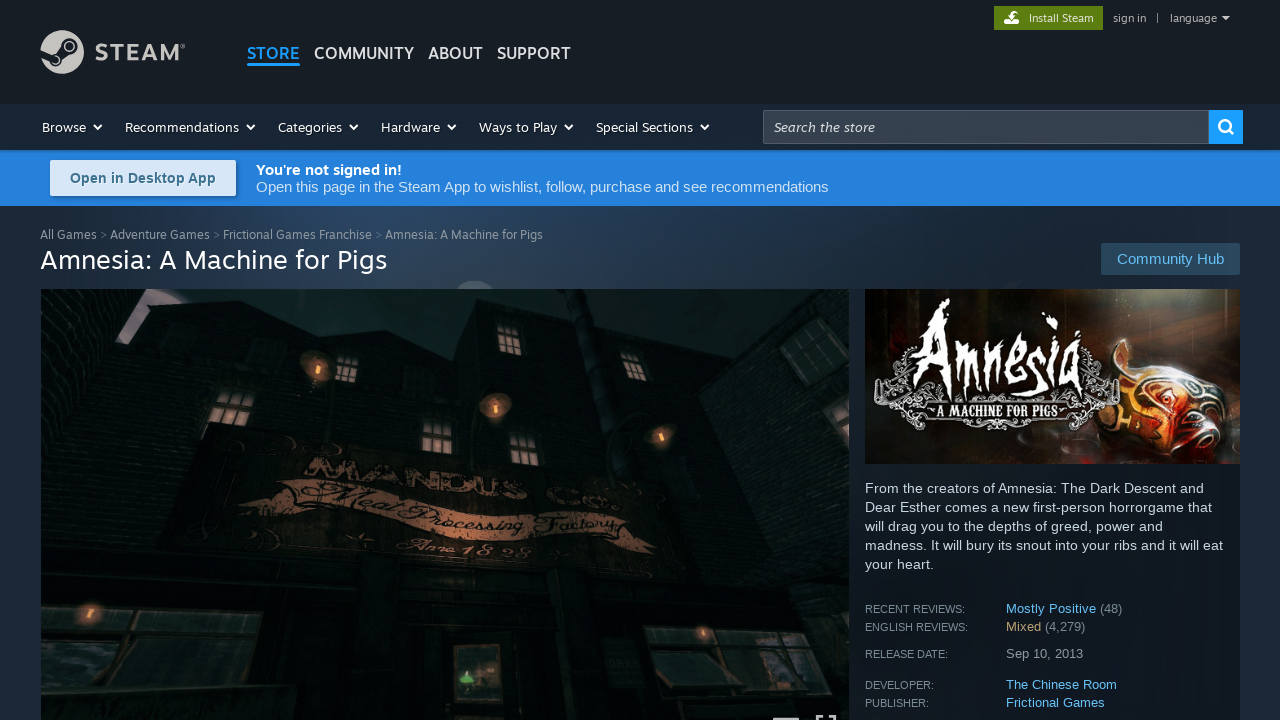